Tests radio button selection on DemoQA by clicking 'Yes' and 'Impressive' radio buttons and verifying the selection text updates accordingly.

Starting URL: https://demoqa.com/radio-button

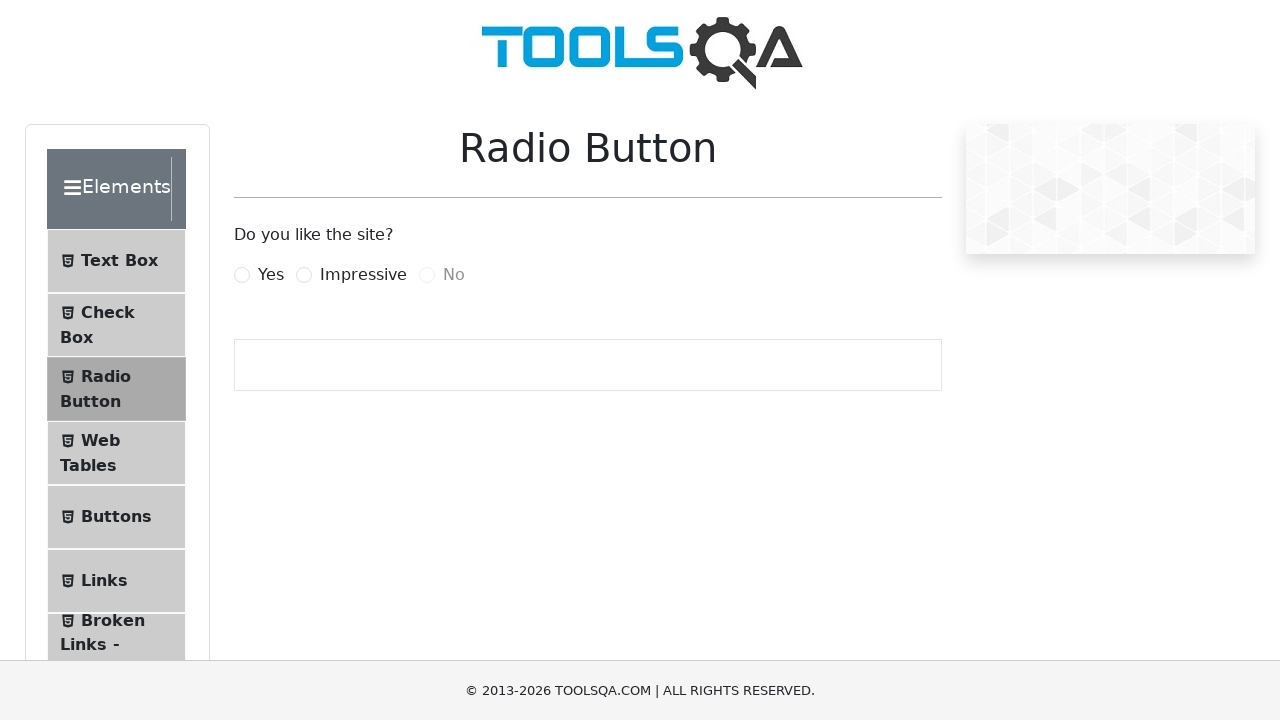

Clicked 'Yes' radio button at (271, 275) on label:text('Yes')
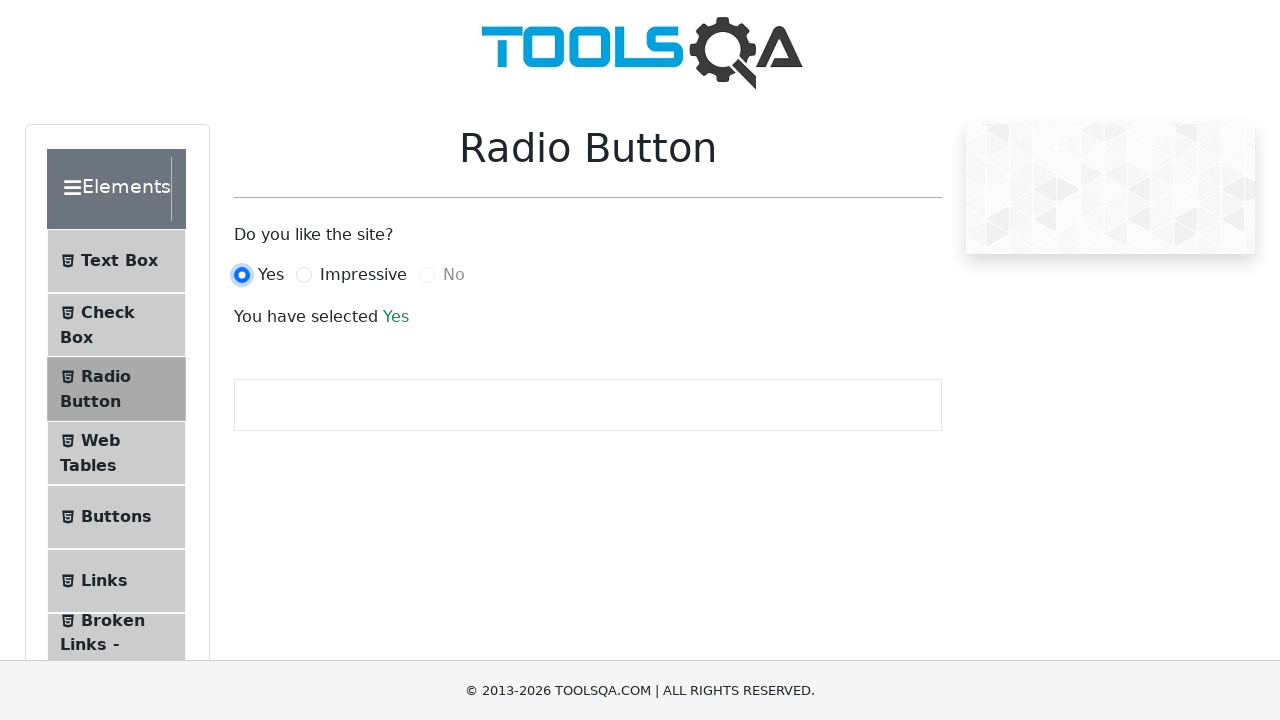

Verified selection text displayed for 'Yes' option
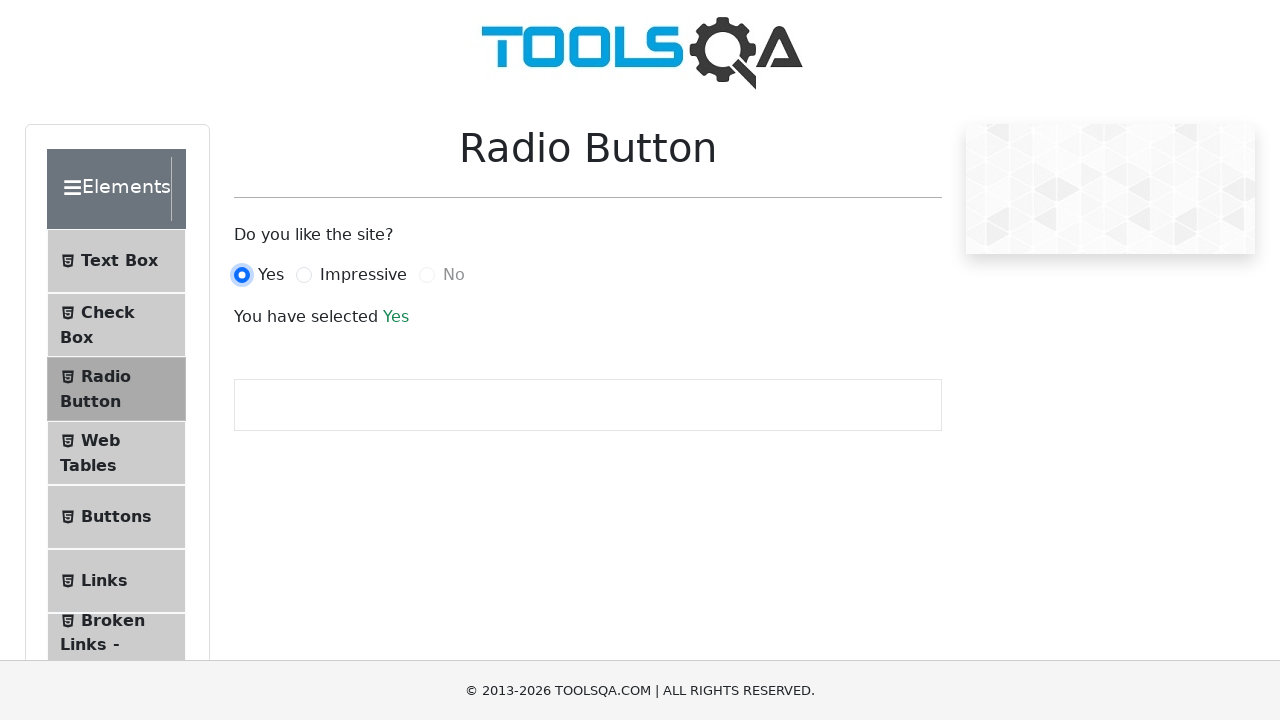

Clicked 'Impressive' radio button at (363, 275) on label:text('Impressive')
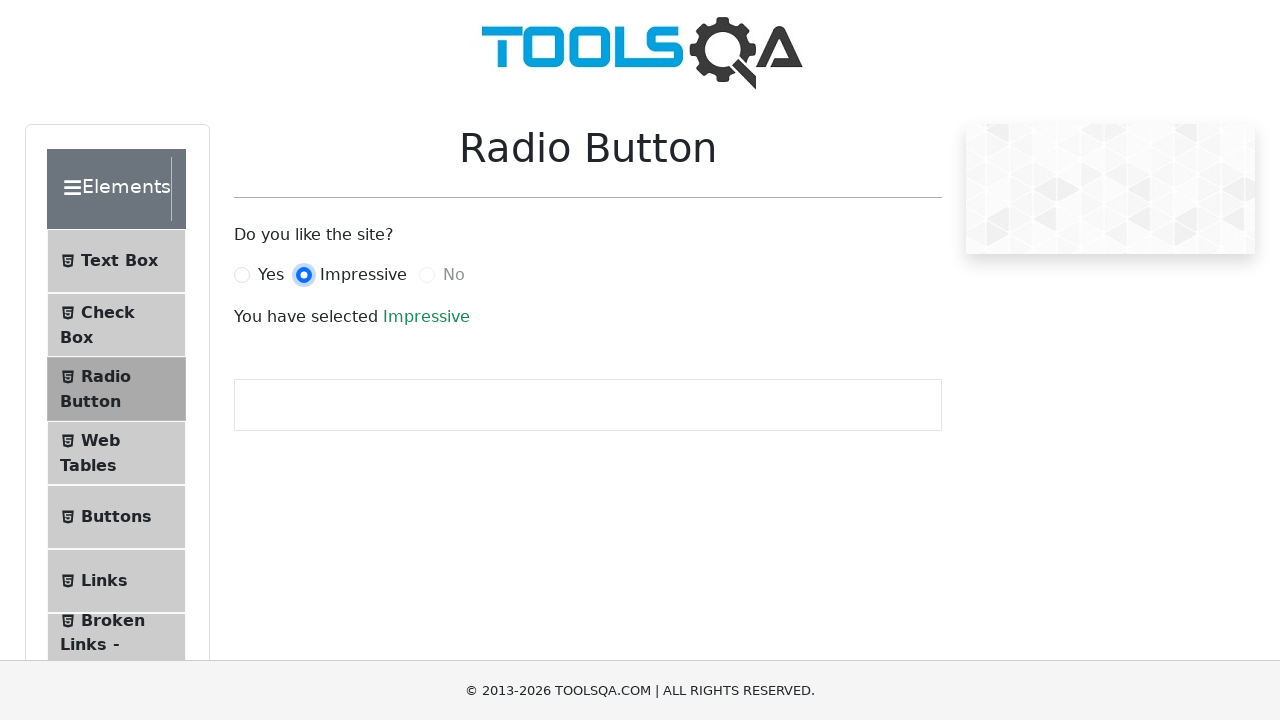

Verified selection text updated for 'Impressive' option
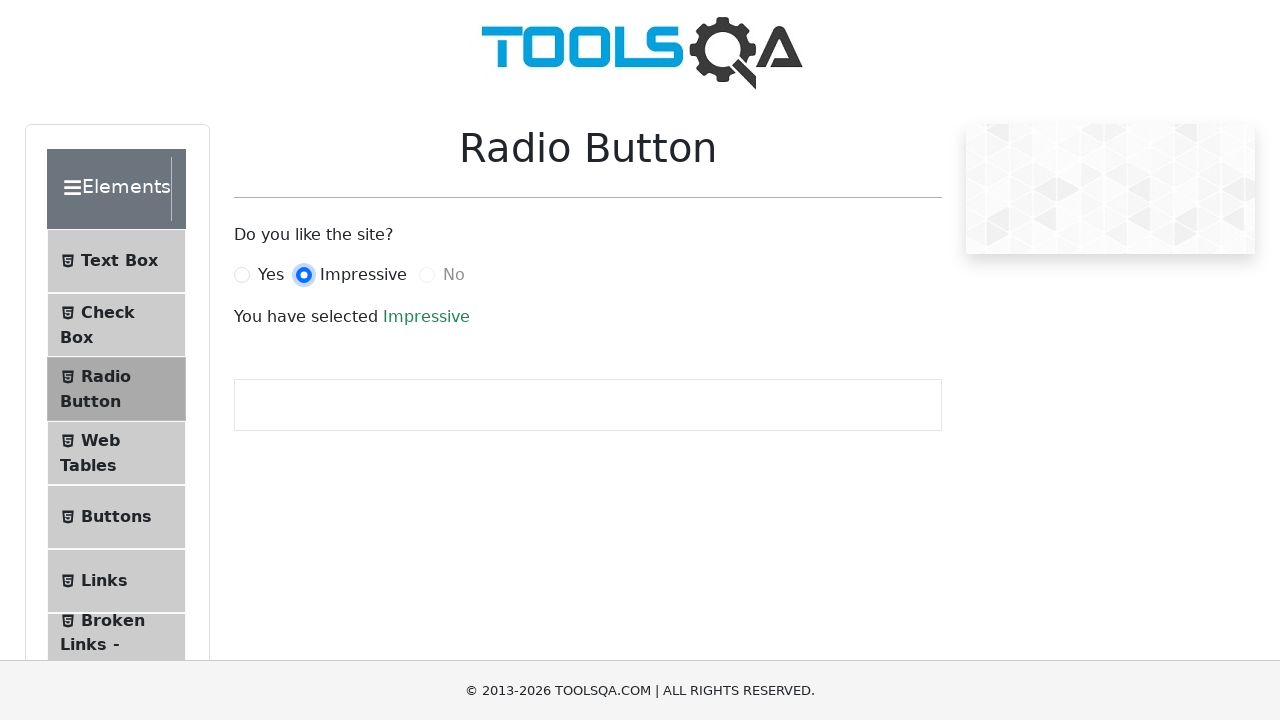

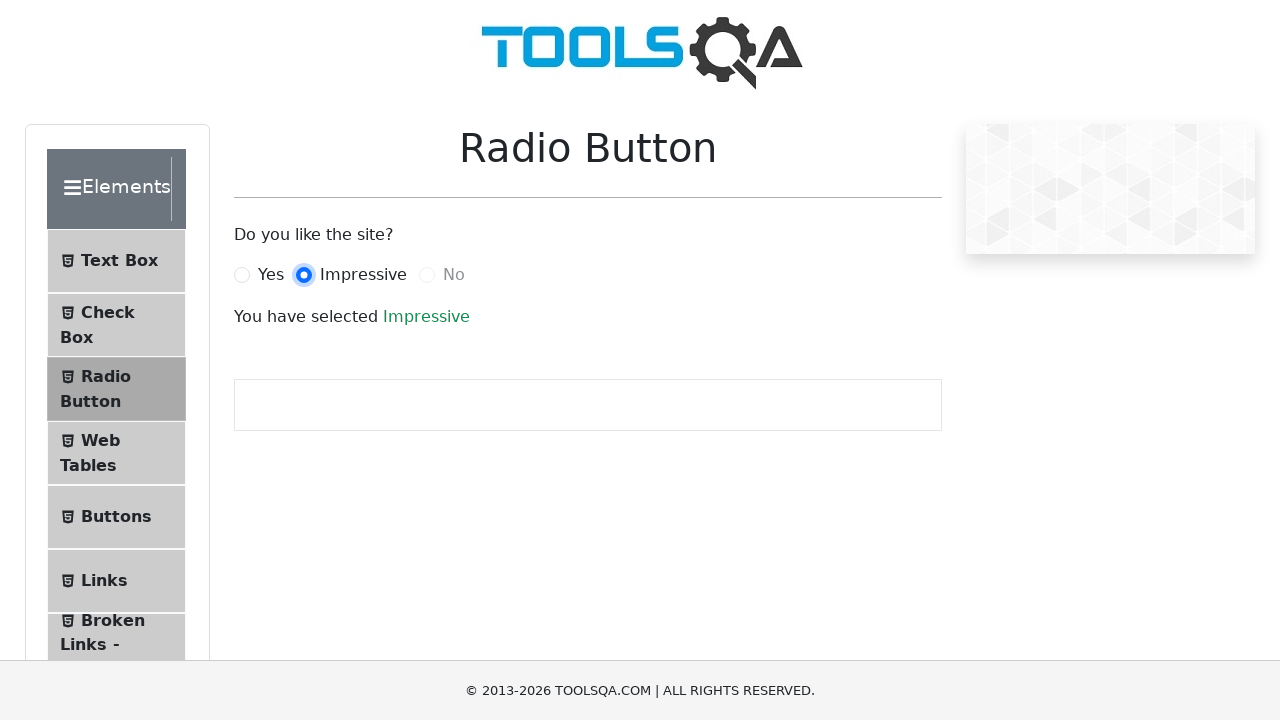